Tests keyboard shortcuts functionality by entering text in a textarea and using keyboard actions (Ctrl+A, Ctrl+C, Tab, Ctrl+V) to copy text between fields

Starting URL: https://text-compare.com/

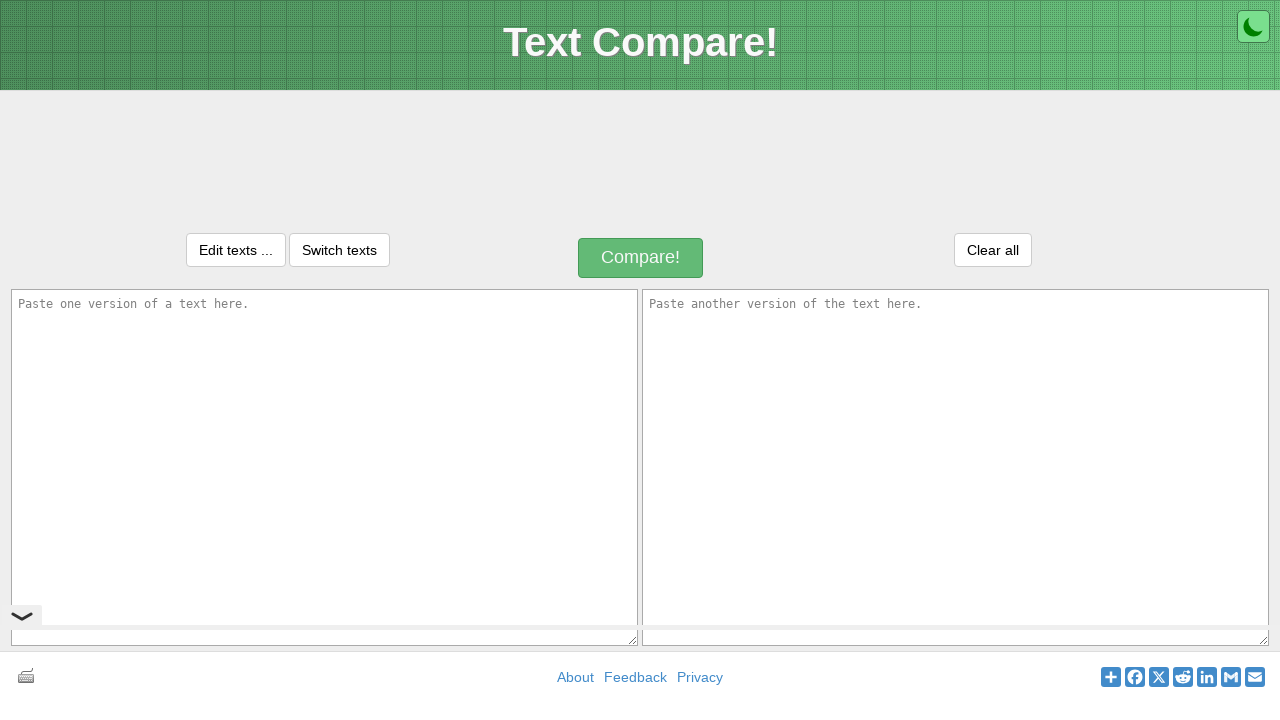

Entered 'Welcome to the Jungle' in the first textarea on #inputText1
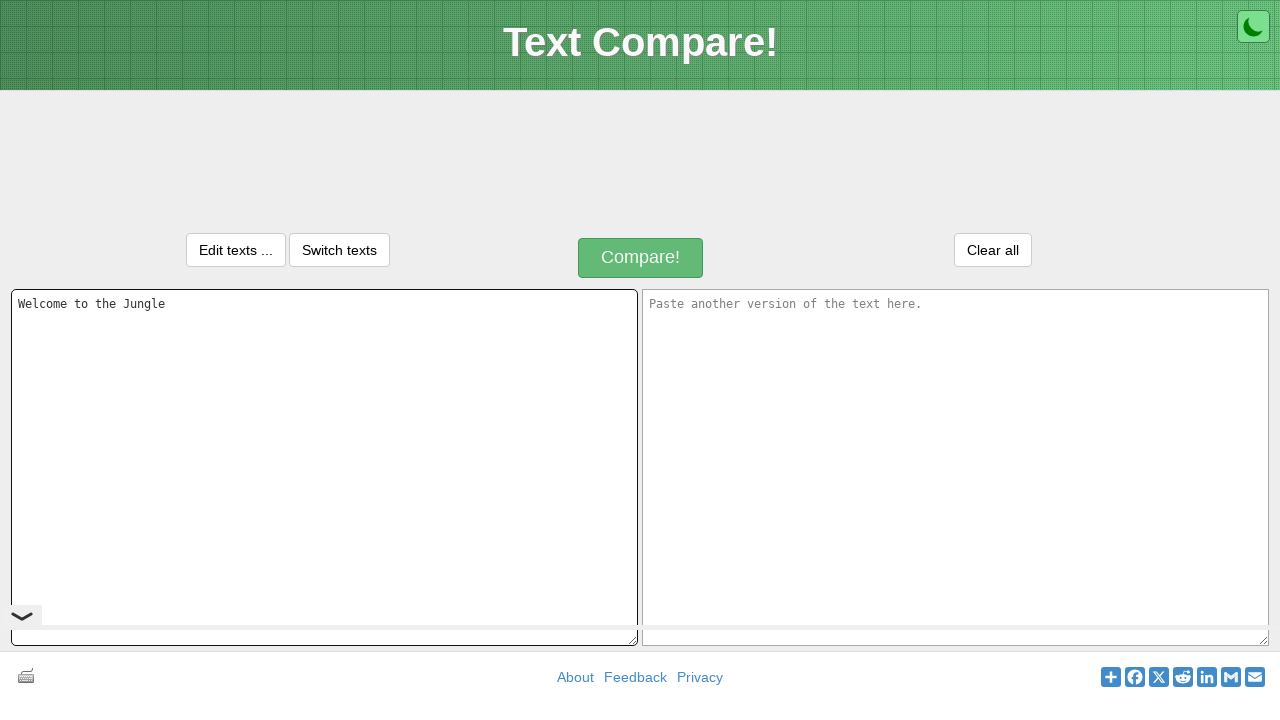

Selected all text with Ctrl+A keyboard shortcut
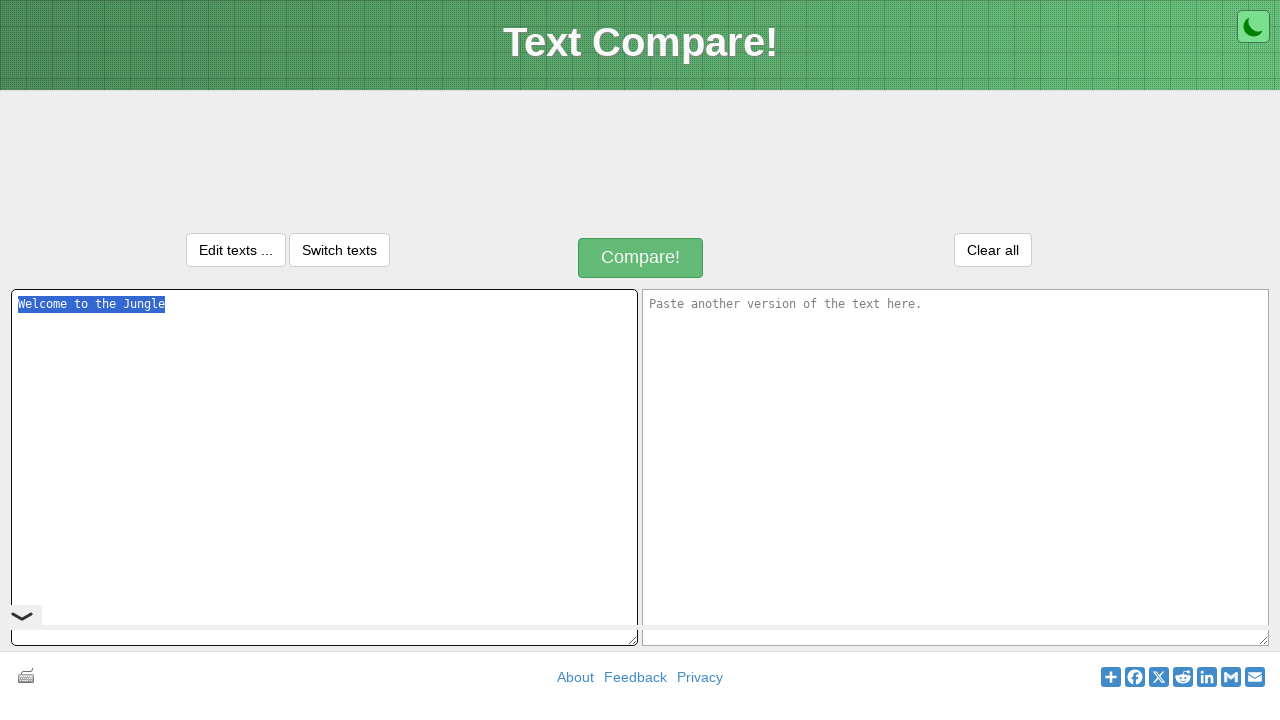

Copied selected text with Ctrl+C keyboard shortcut
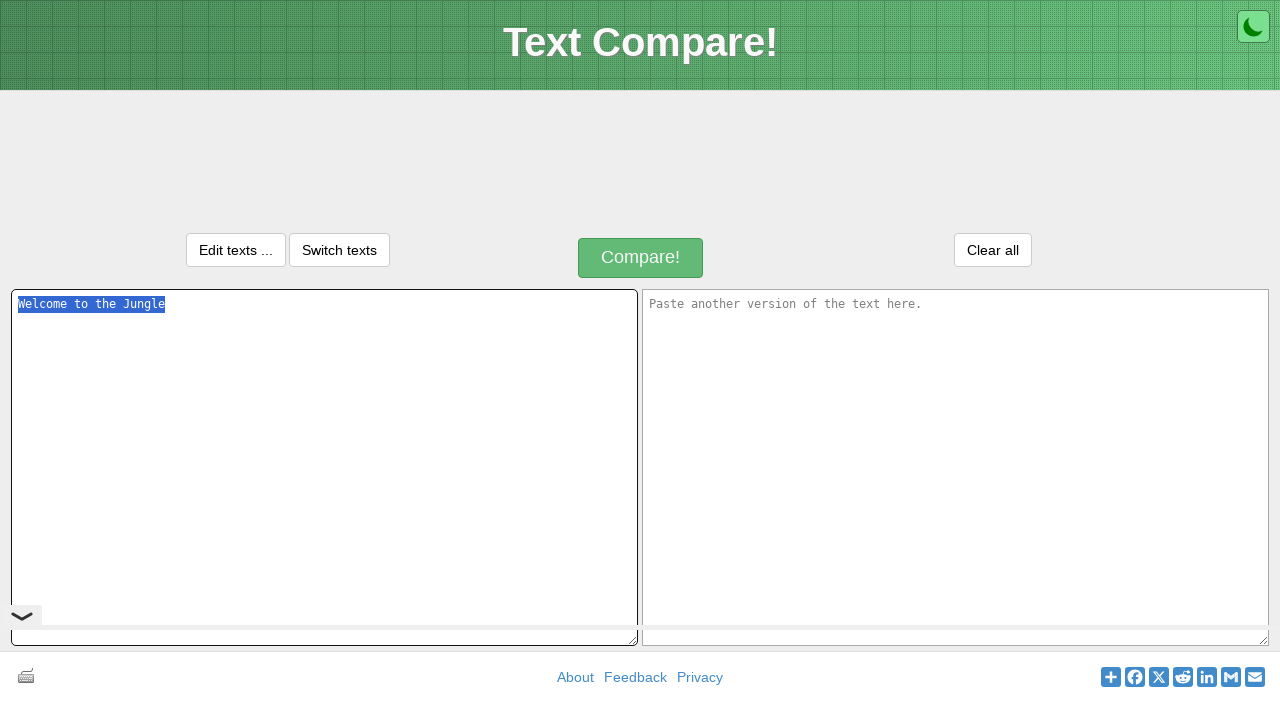

Tabbed to the next textarea field
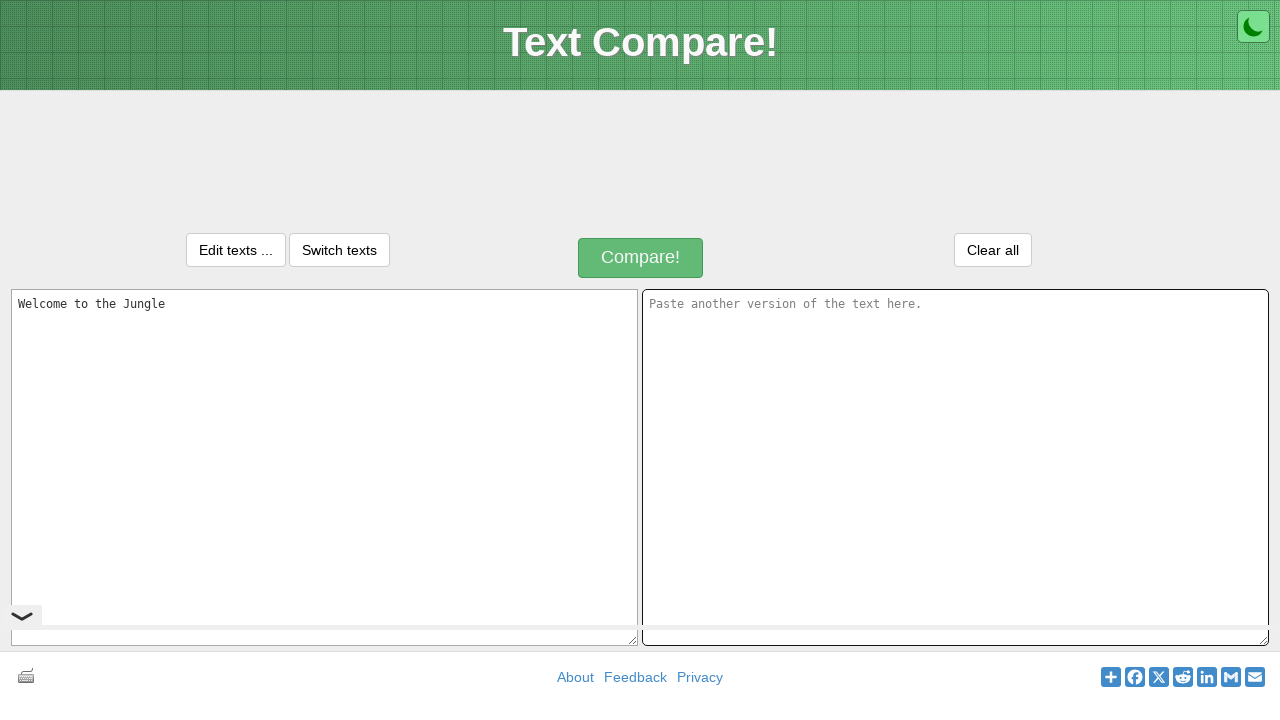

Pasted copied text with Ctrl+V keyboard shortcut
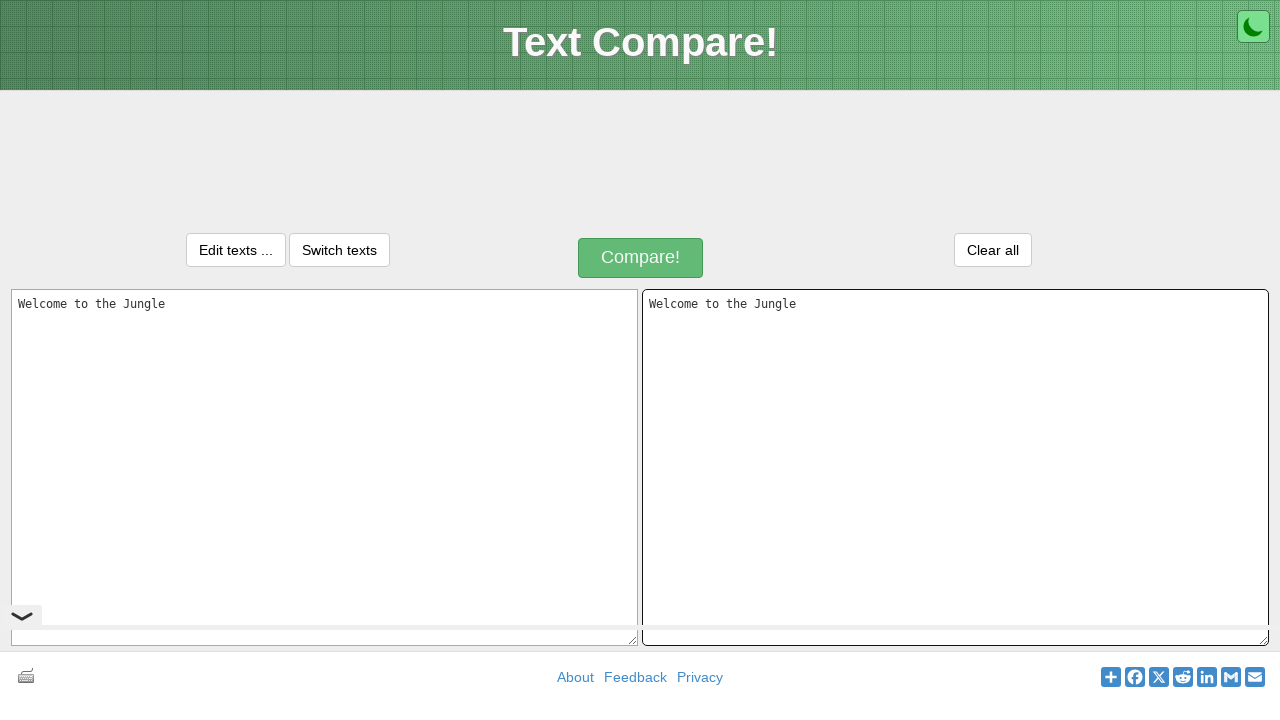

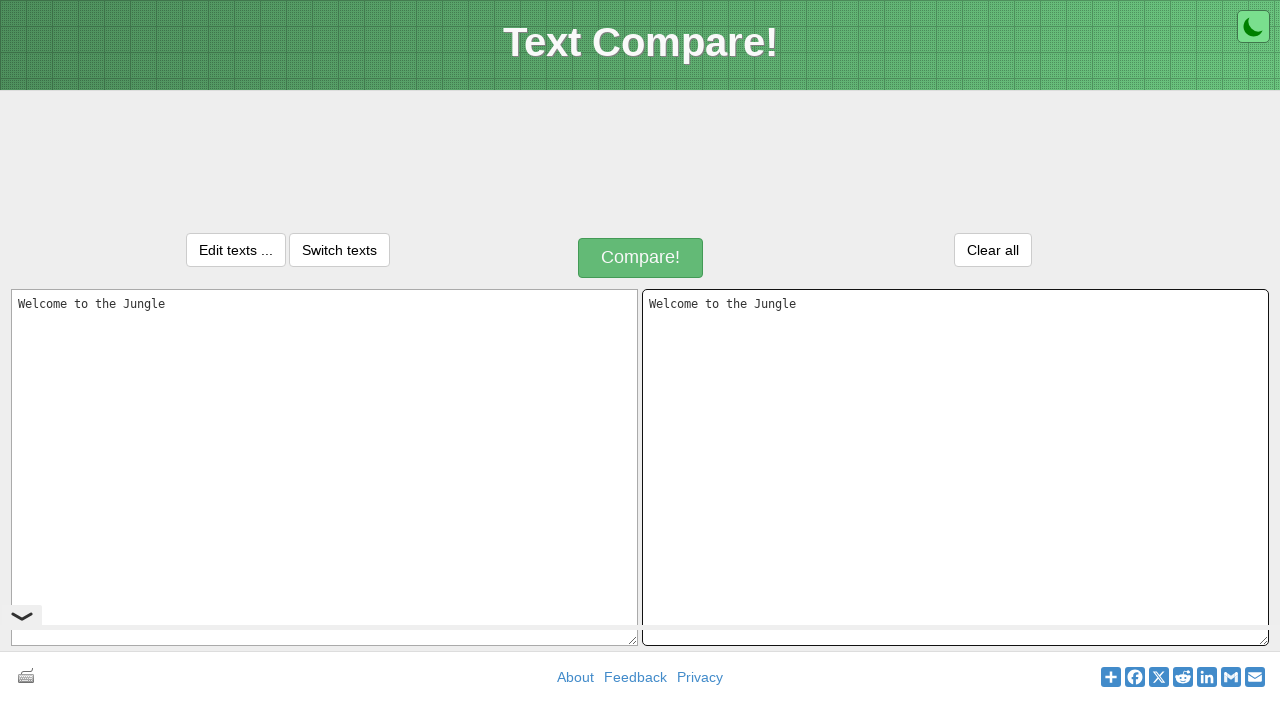